Tests date picker functionality by opening the calendar, navigating back 10 months using the Previous button, and selecting the 15th day

Starting URL: https://kristinek.github.io/site/examples/actions

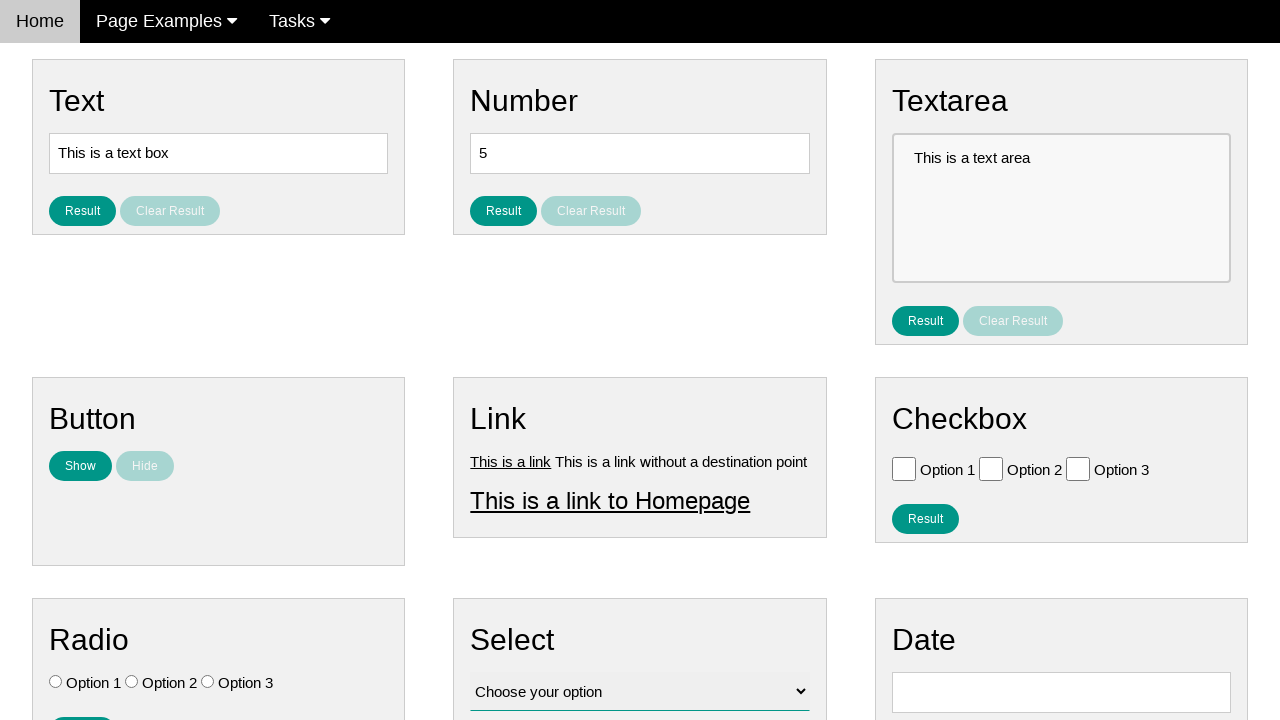

Clicked on date picker input to open calendar at (1061, 692) on input#vfb-8
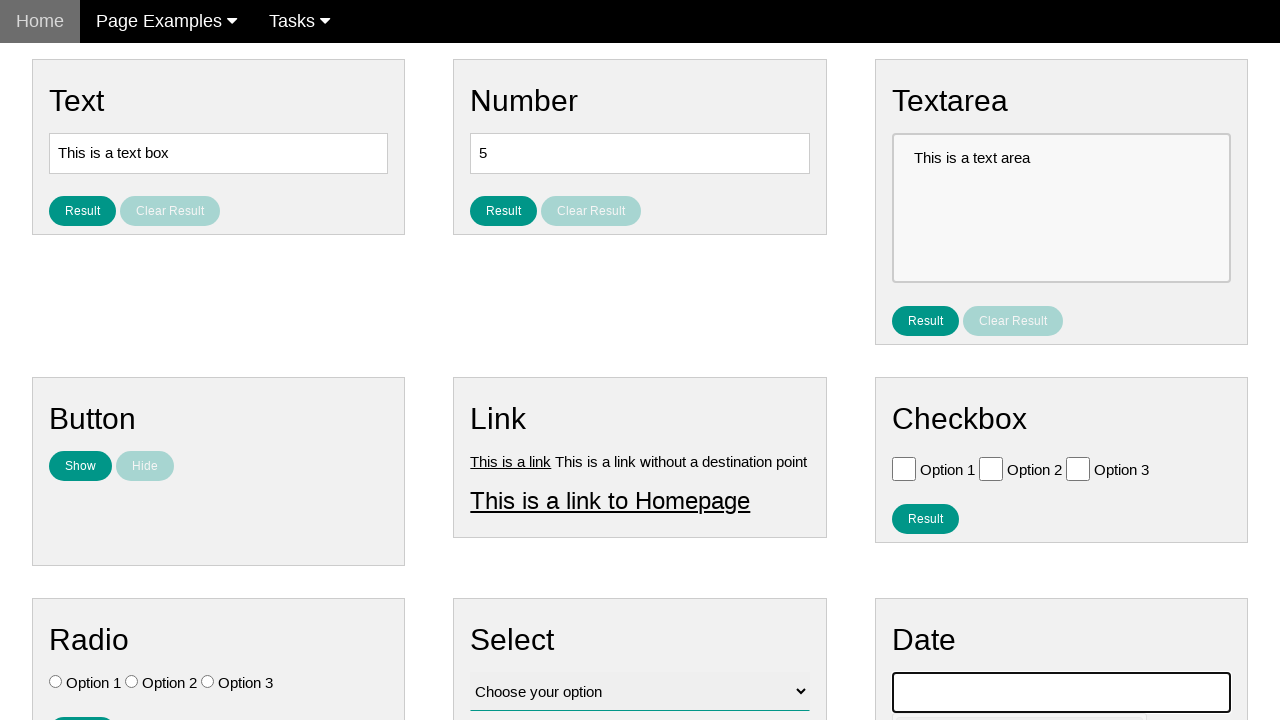

Clicked Previous button to navigate back 1 month(s) at (912, 408) on span:text('Prev')
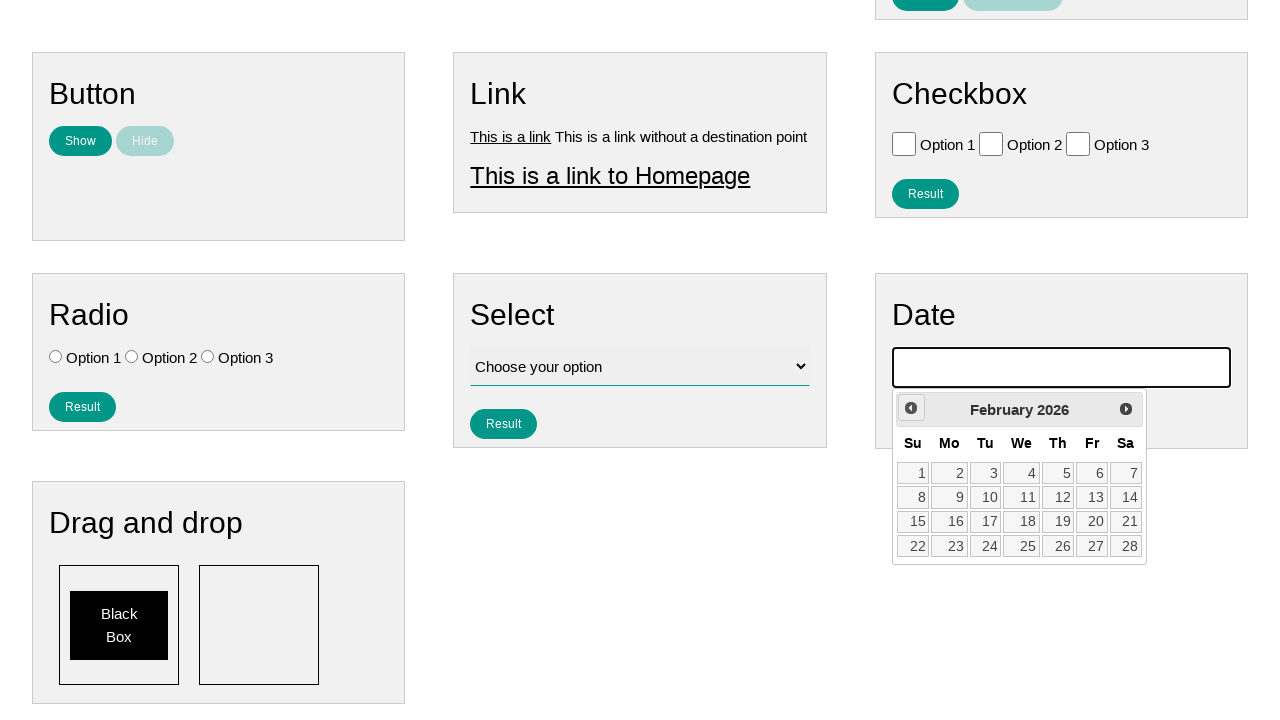

Waited for calendar animation after navigating back 1 month(s)
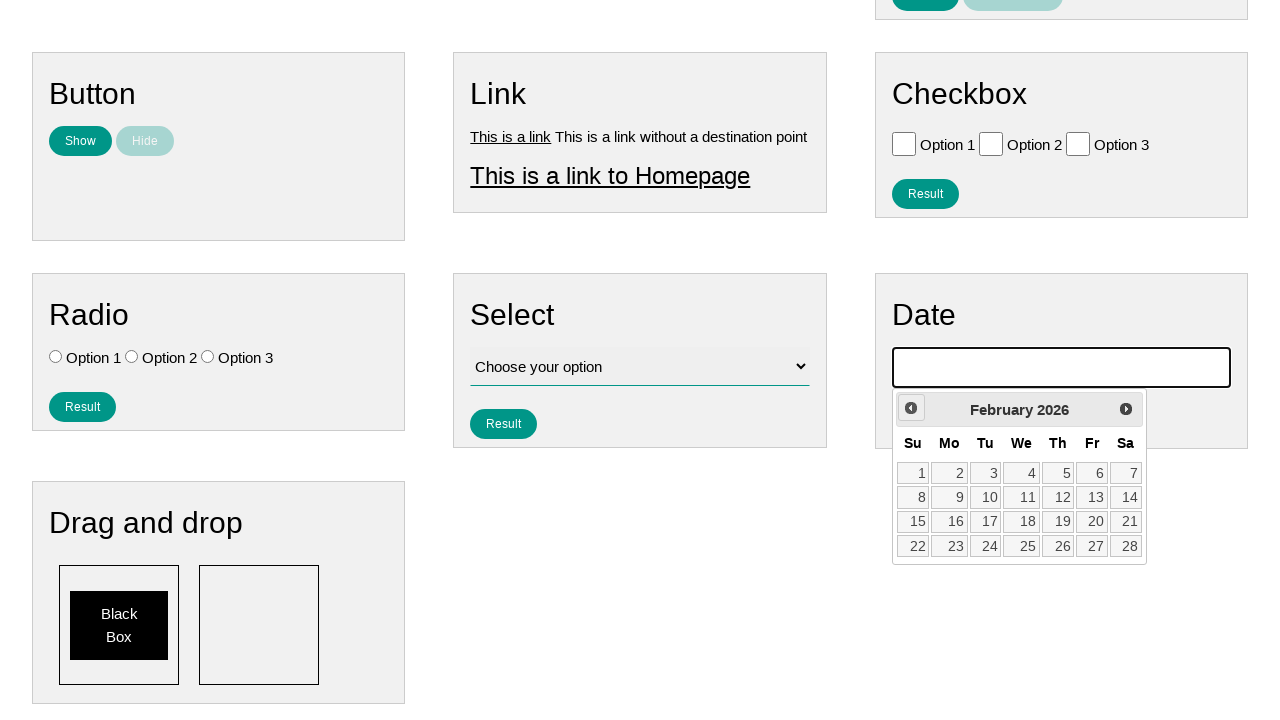

Clicked Previous button to navigate back 2 month(s) at (911, 408) on span:text('Prev')
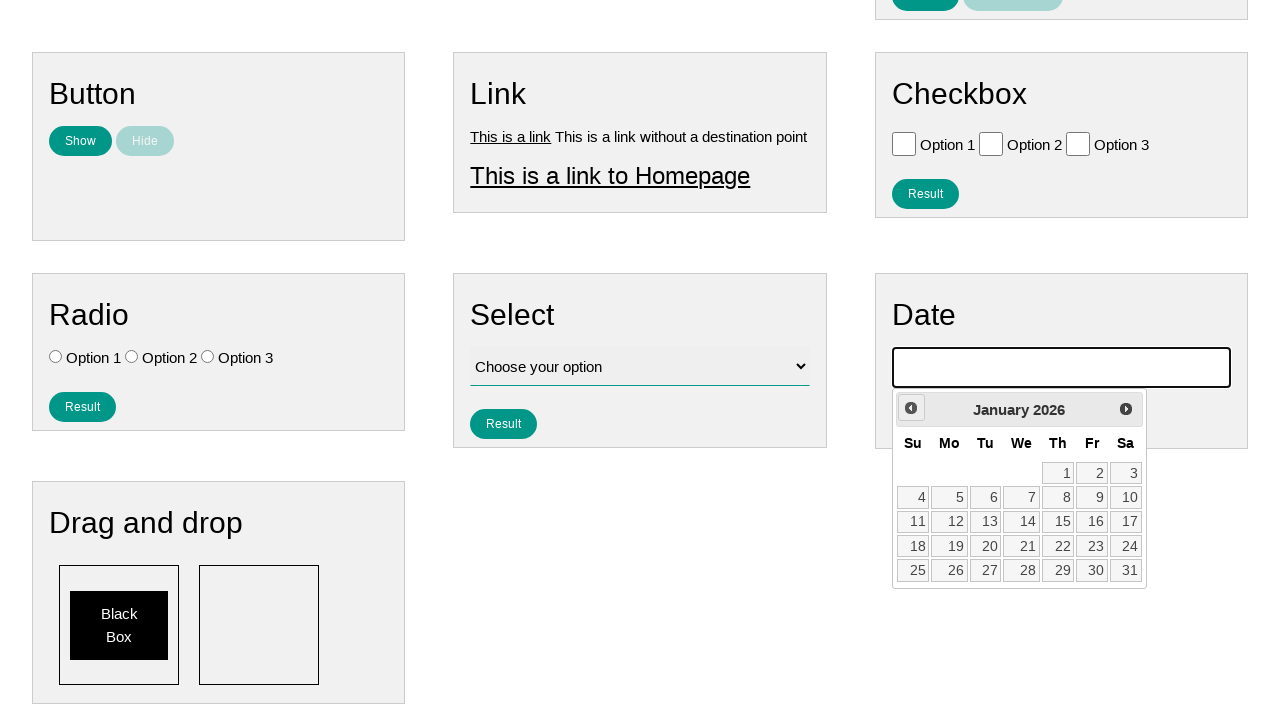

Waited for calendar animation after navigating back 2 month(s)
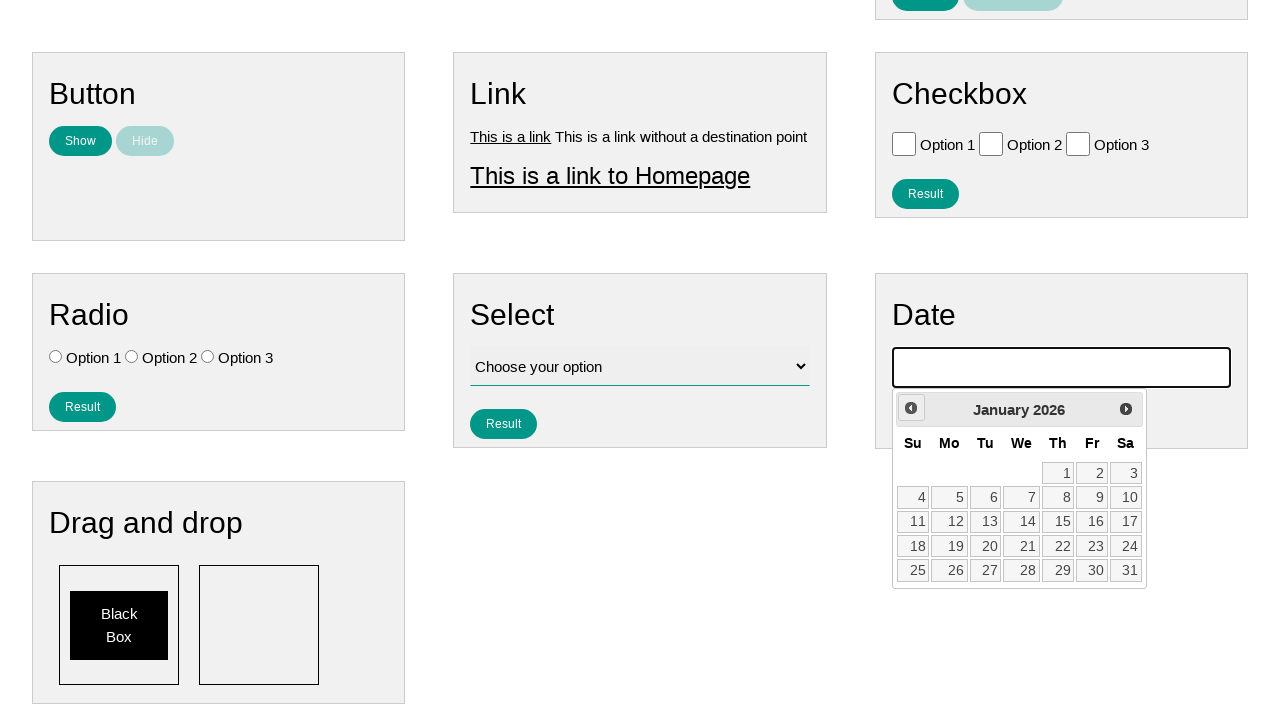

Clicked Previous button to navigate back 3 month(s) at (911, 408) on span:text('Prev')
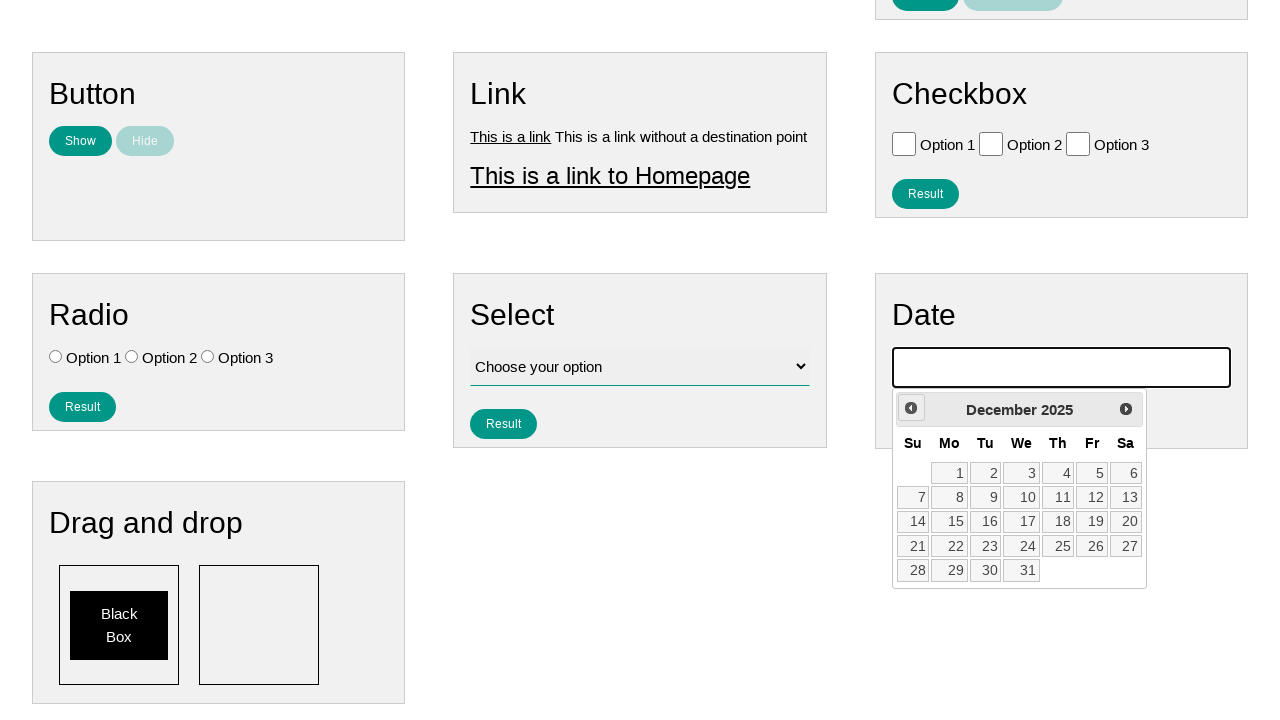

Waited for calendar animation after navigating back 3 month(s)
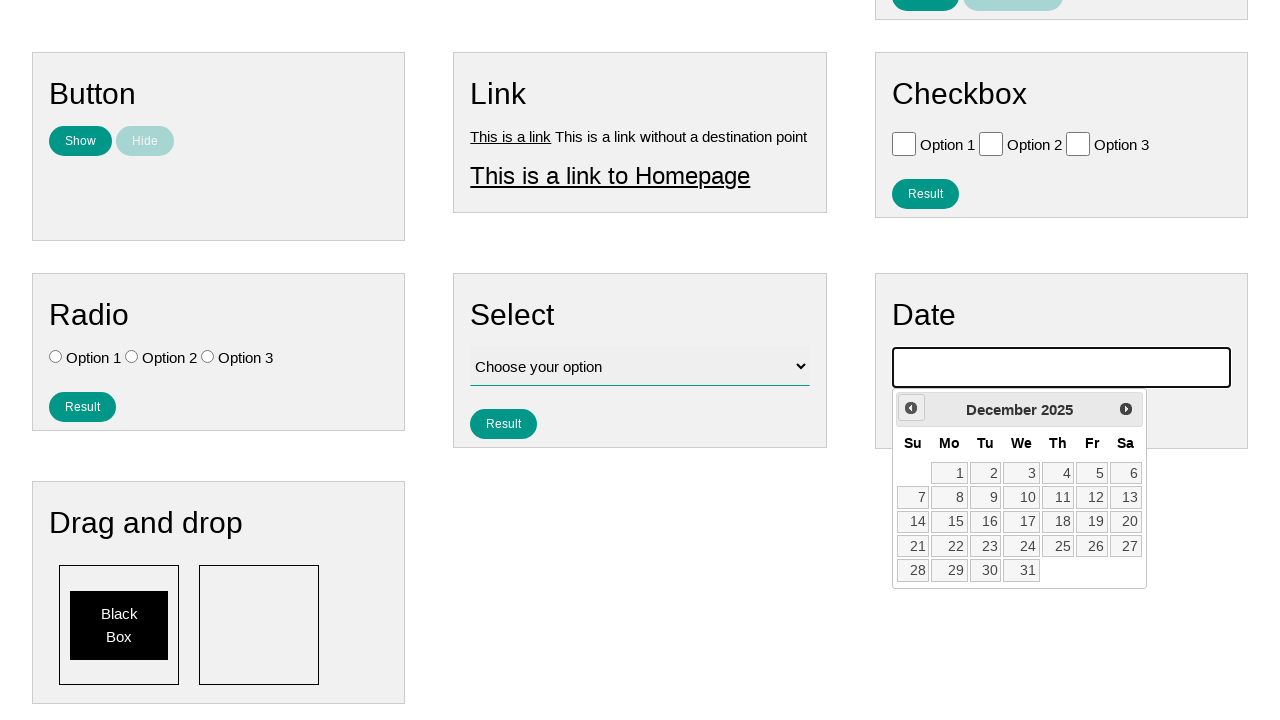

Clicked Previous button to navigate back 4 month(s) at (911, 408) on span:text('Prev')
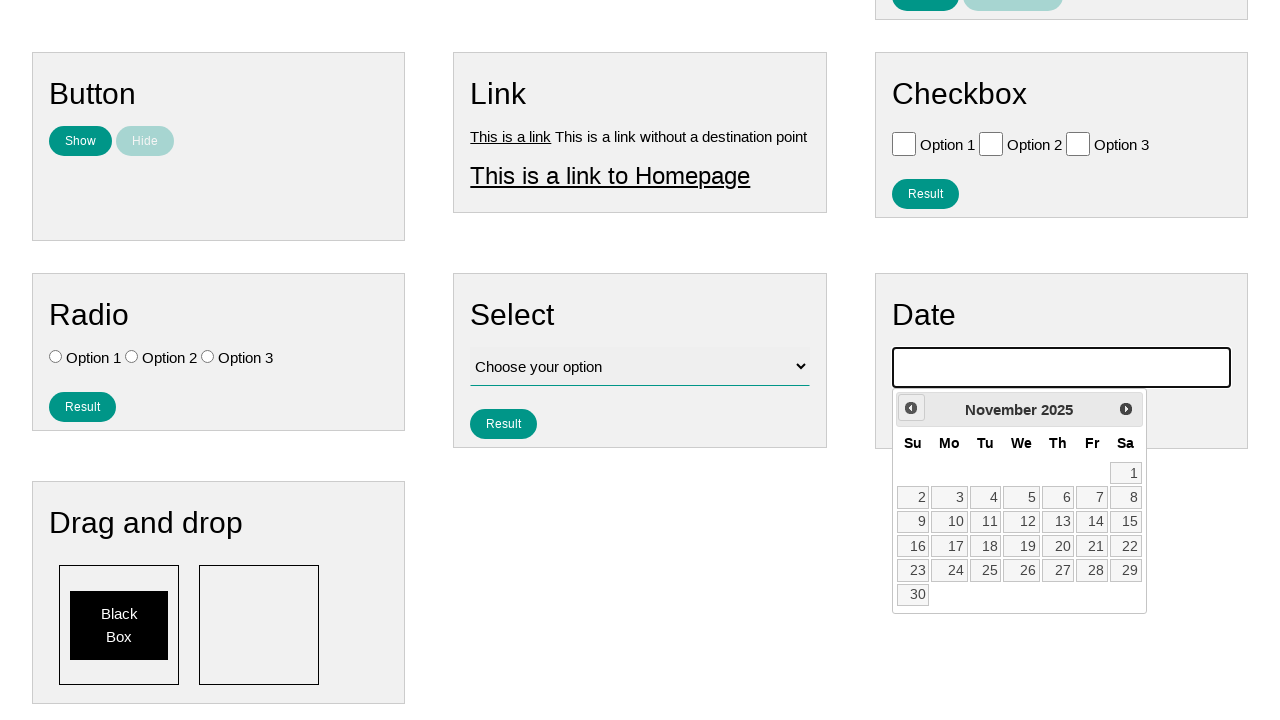

Waited for calendar animation after navigating back 4 month(s)
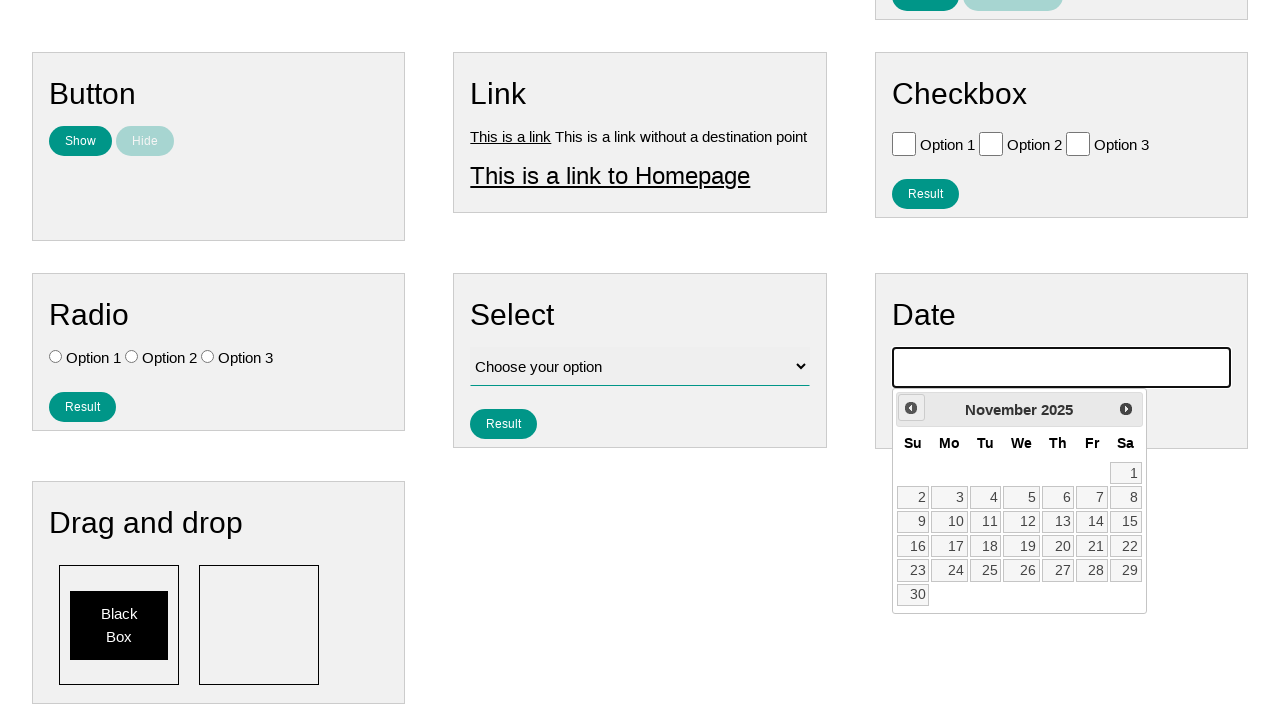

Clicked Previous button to navigate back 5 month(s) at (911, 408) on span:text('Prev')
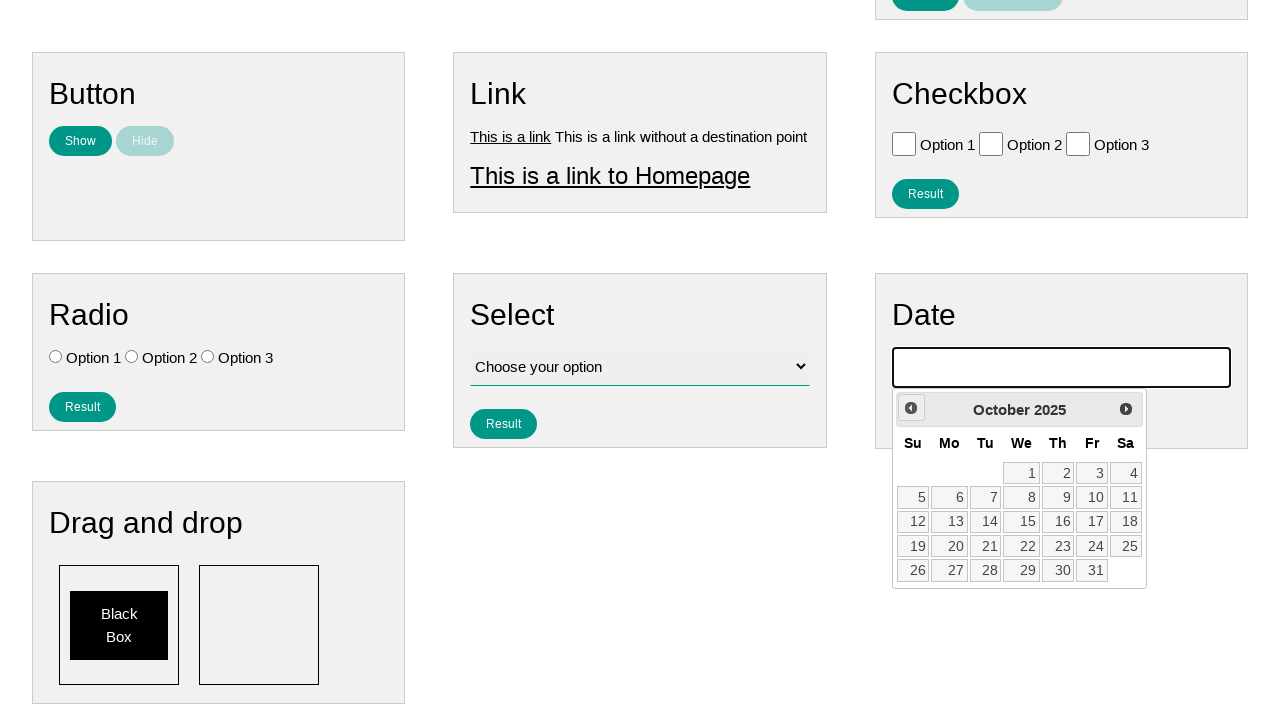

Waited for calendar animation after navigating back 5 month(s)
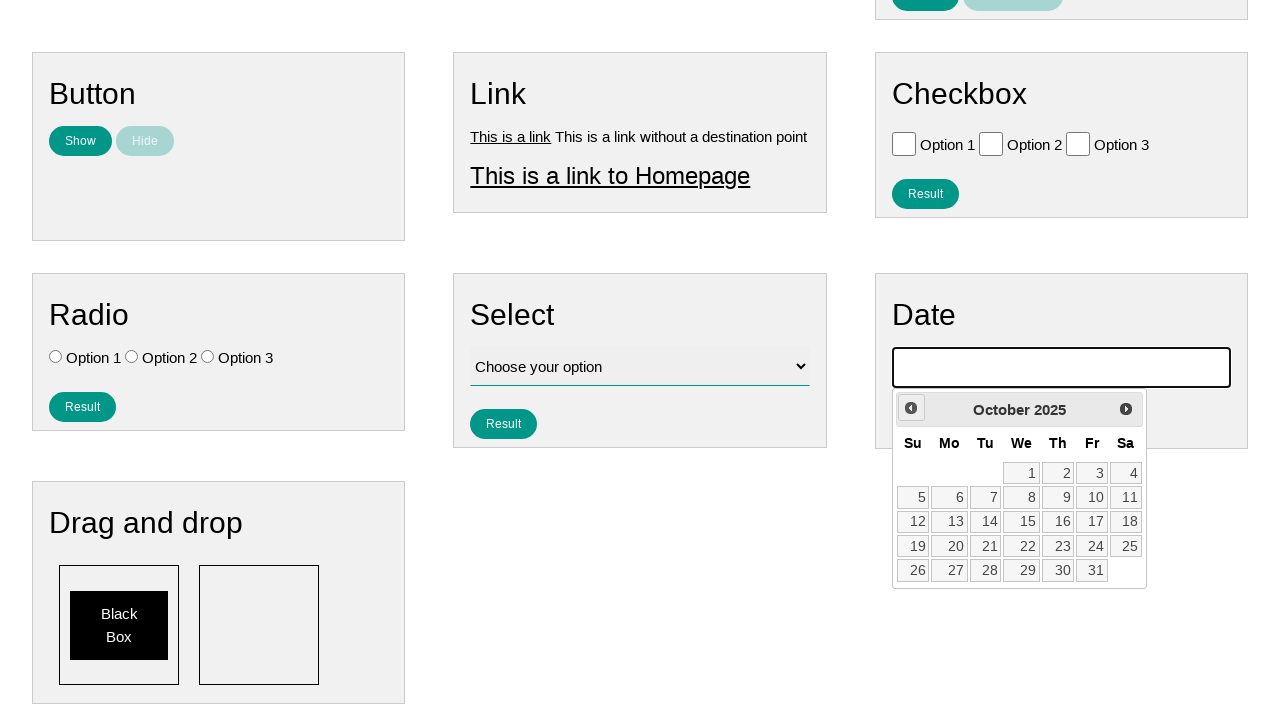

Clicked Previous button to navigate back 6 month(s) at (911, 408) on span:text('Prev')
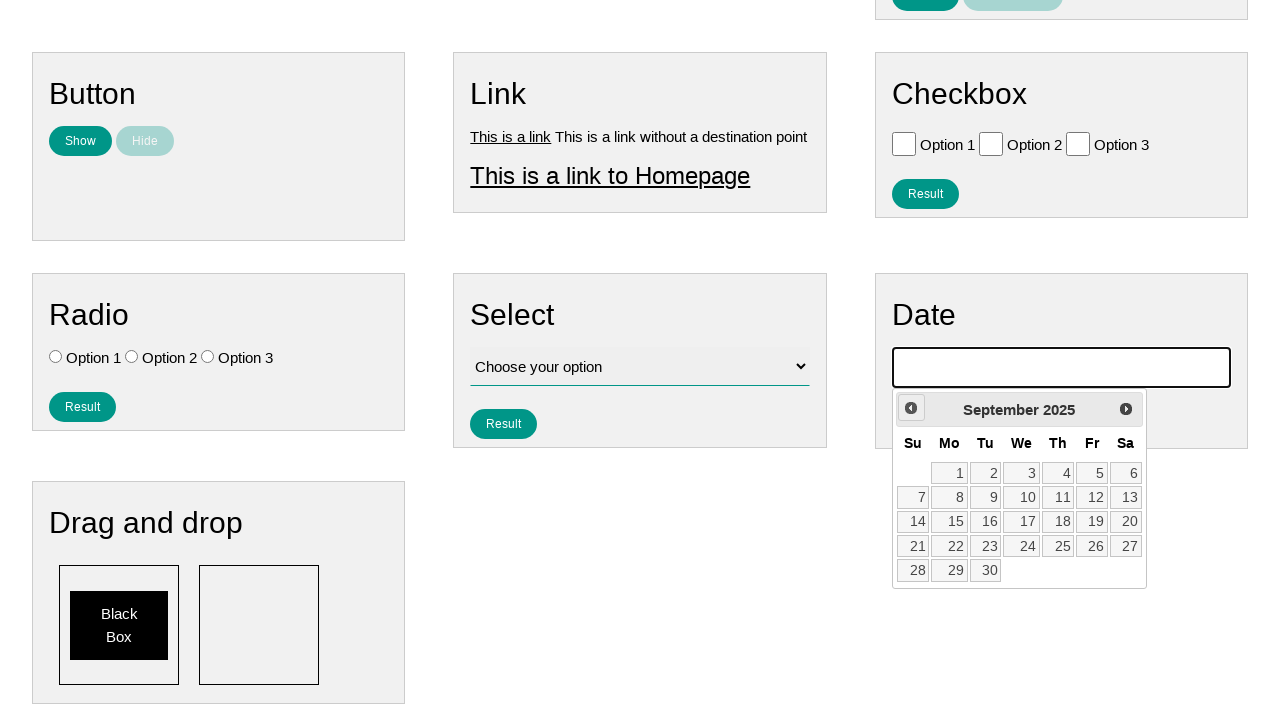

Waited for calendar animation after navigating back 6 month(s)
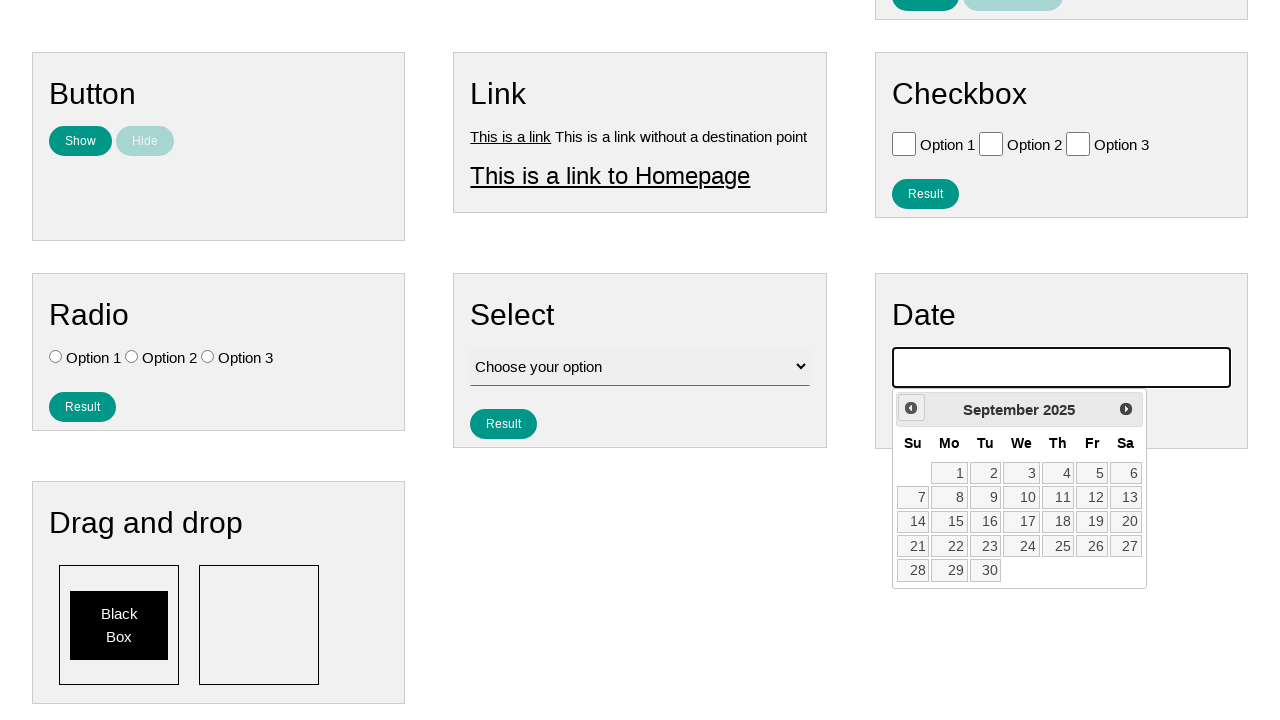

Clicked Previous button to navigate back 7 month(s) at (911, 408) on span:text('Prev')
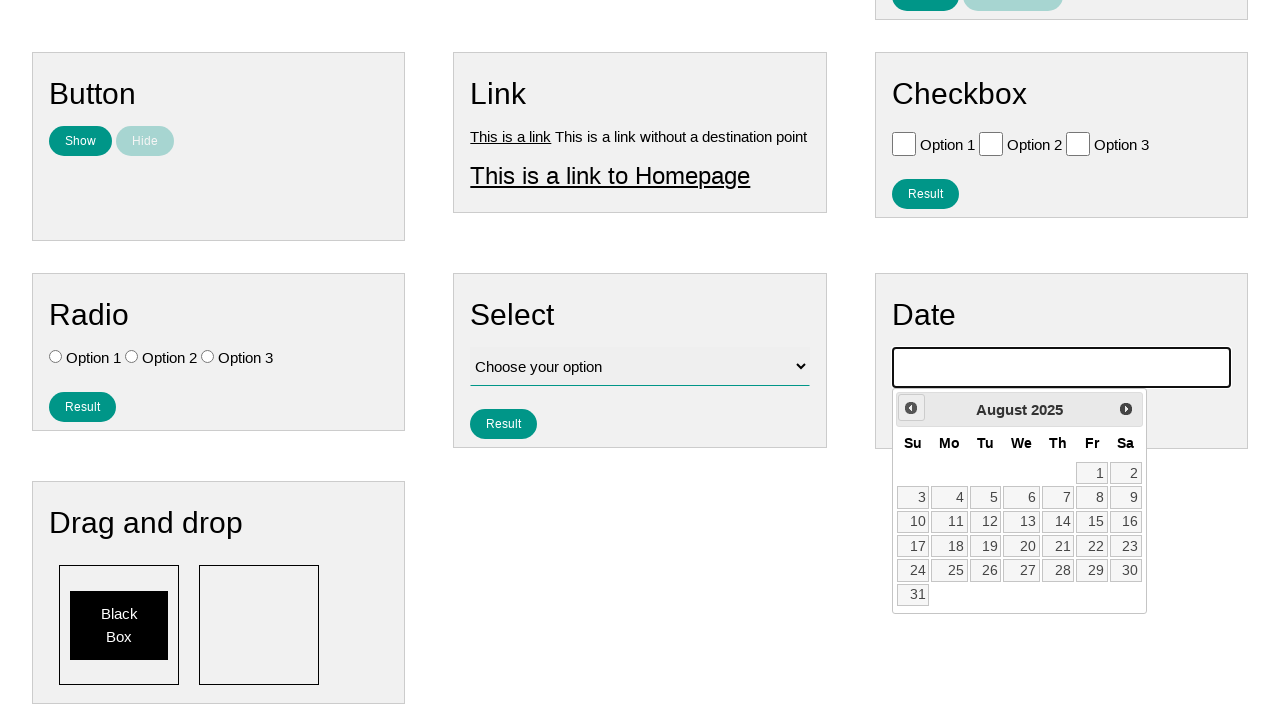

Waited for calendar animation after navigating back 7 month(s)
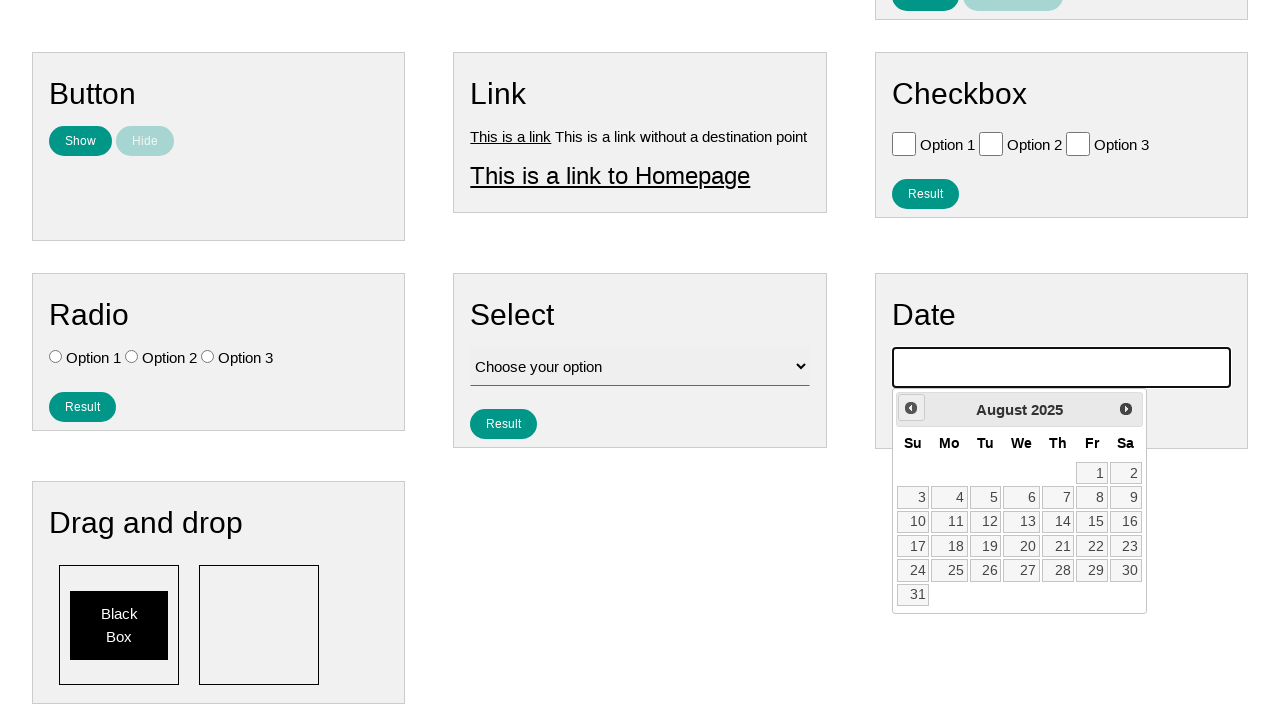

Clicked Previous button to navigate back 8 month(s) at (911, 408) on span:text('Prev')
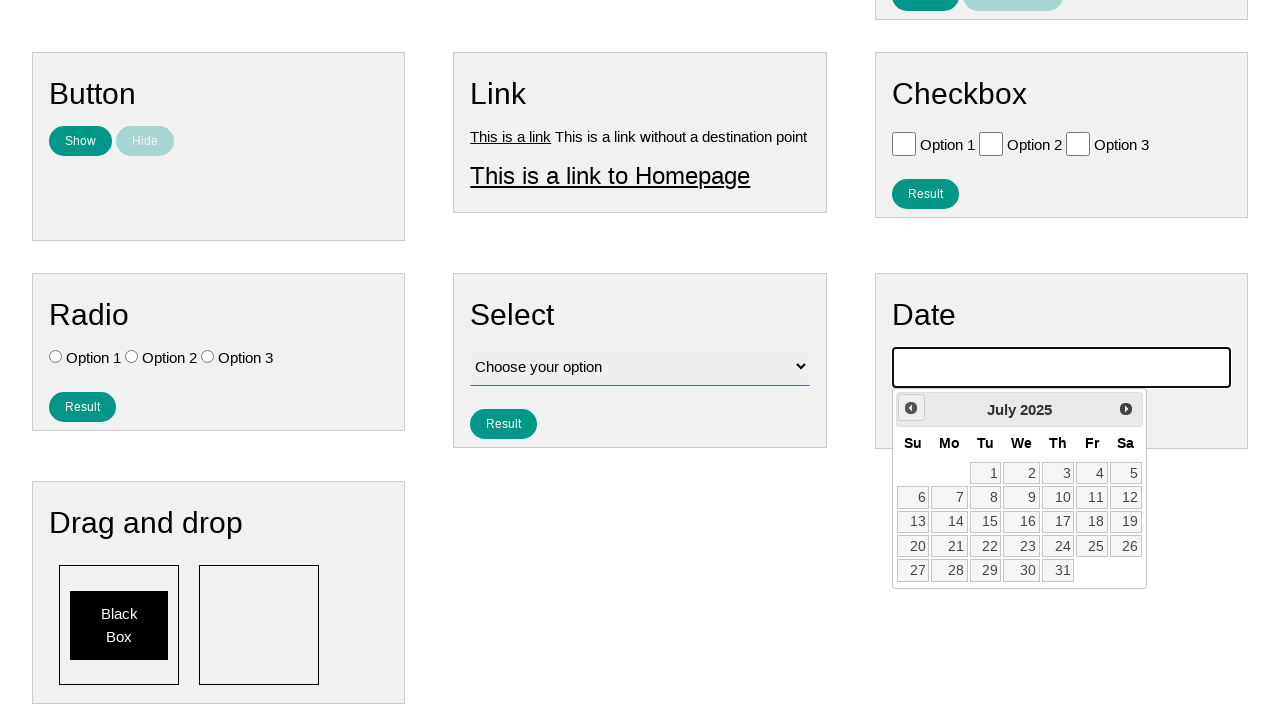

Waited for calendar animation after navigating back 8 month(s)
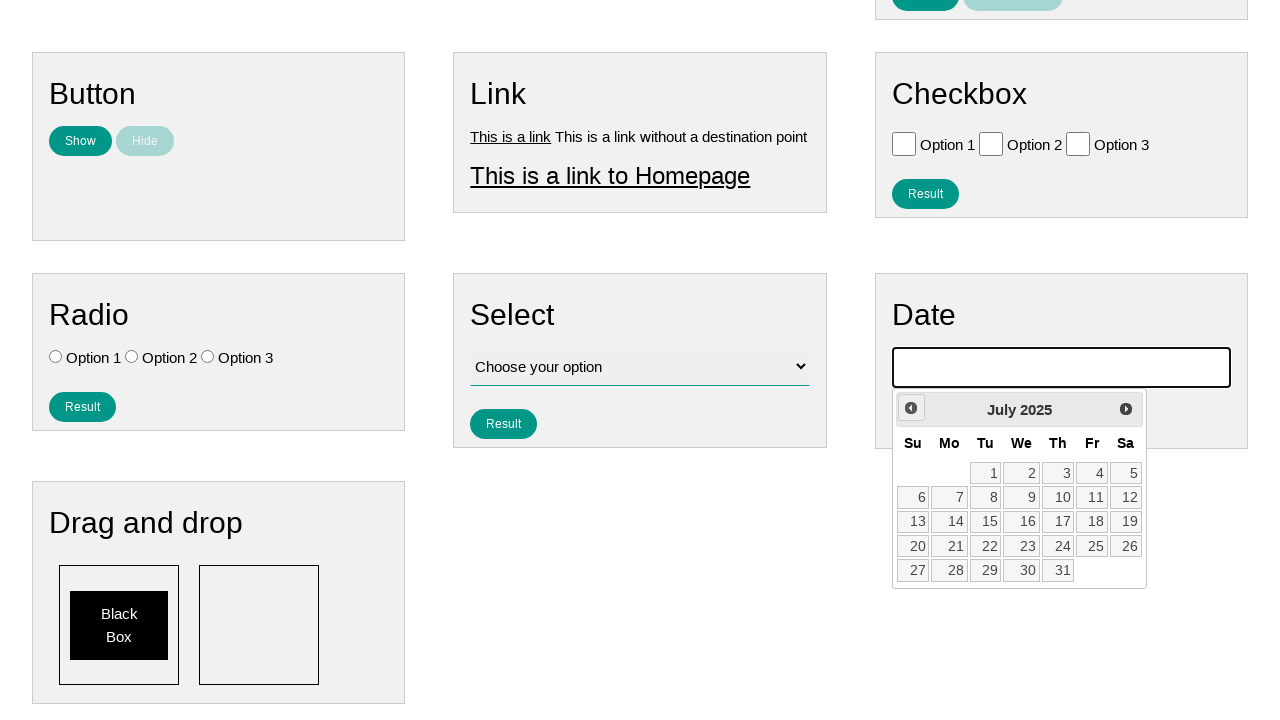

Clicked Previous button to navigate back 9 month(s) at (911, 408) on span:text('Prev')
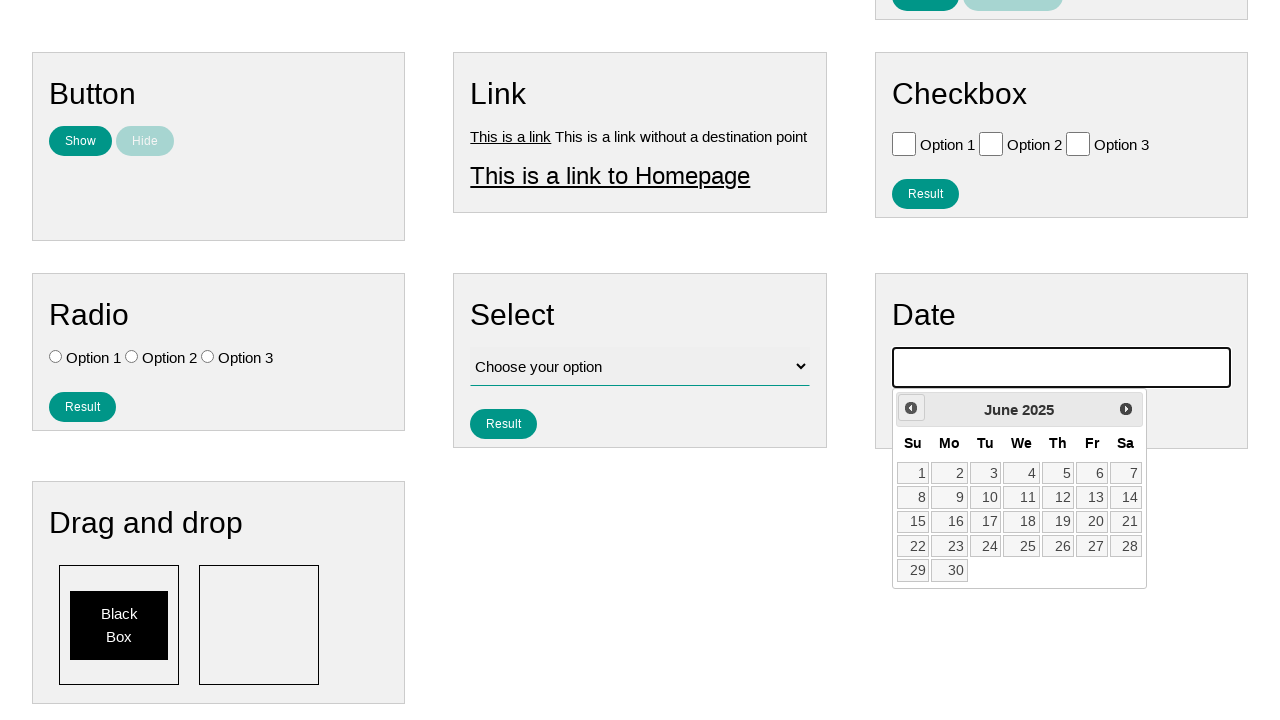

Waited for calendar animation after navigating back 9 month(s)
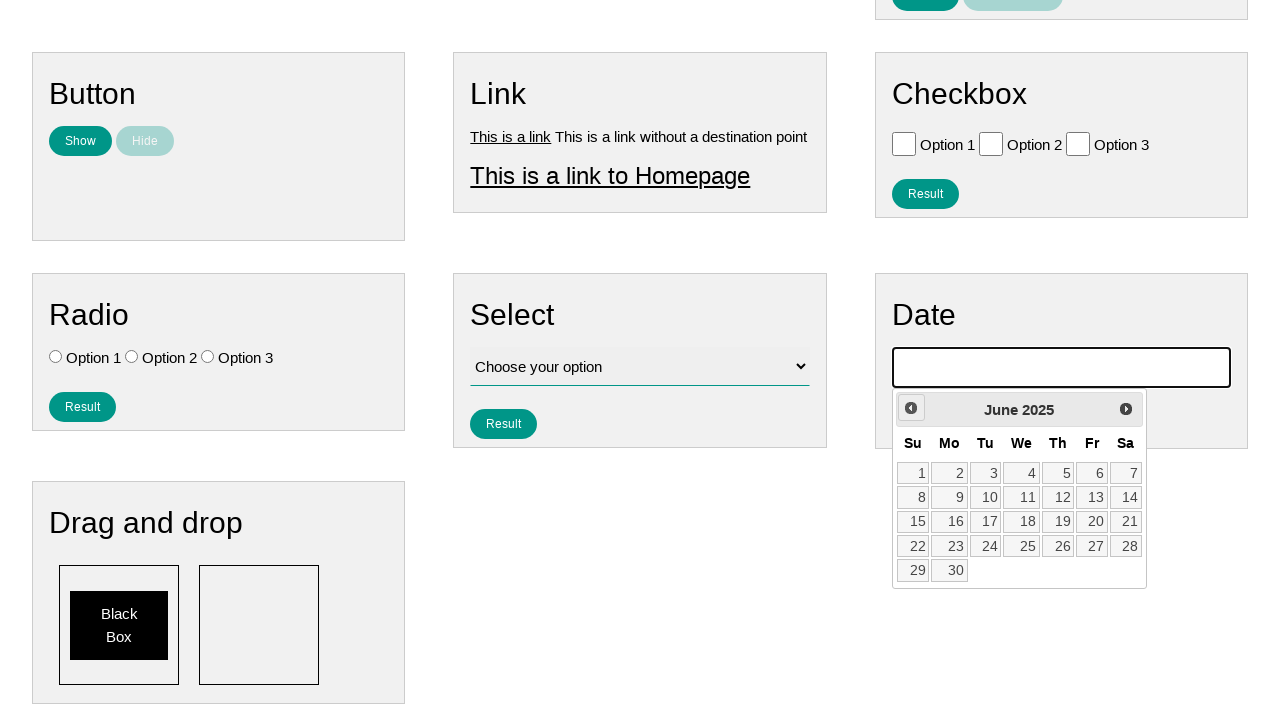

Clicked Previous button to navigate back 10 month(s) at (911, 408) on span:text('Prev')
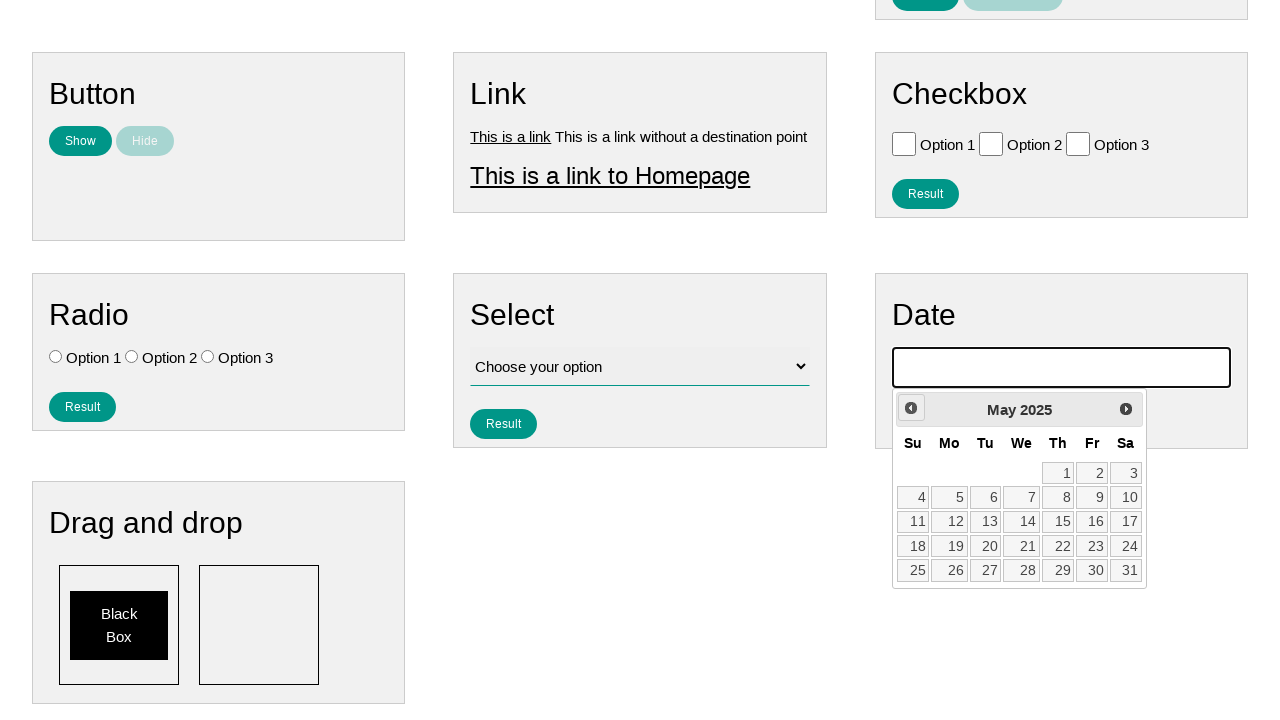

Waited for calendar animation after navigating back 10 month(s)
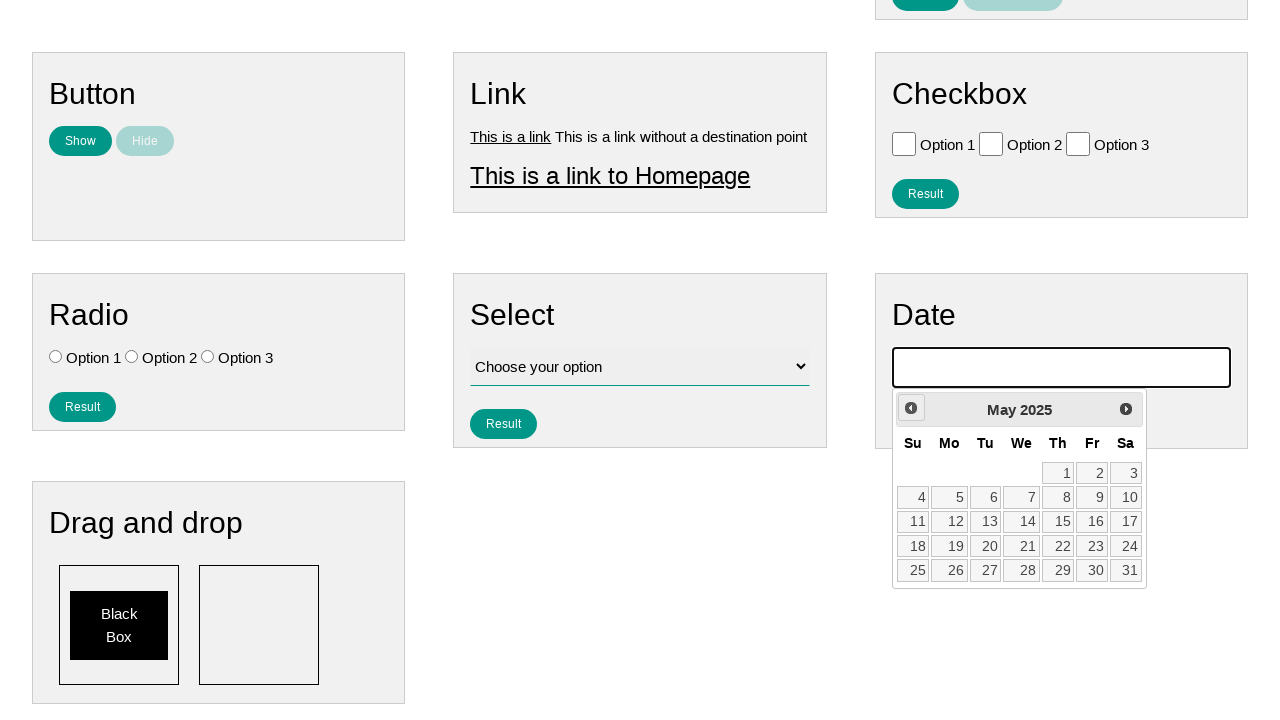

Selected the 15th day from the calendar at (1058, 522) on a:text('15')
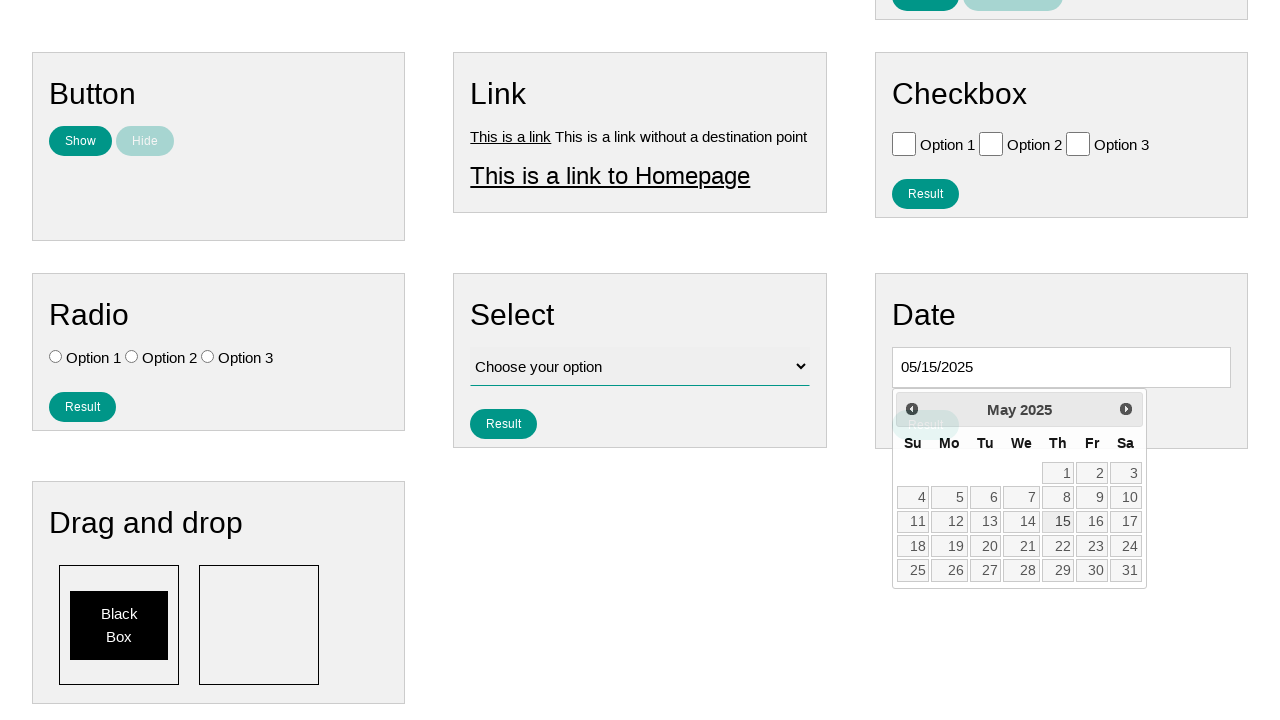

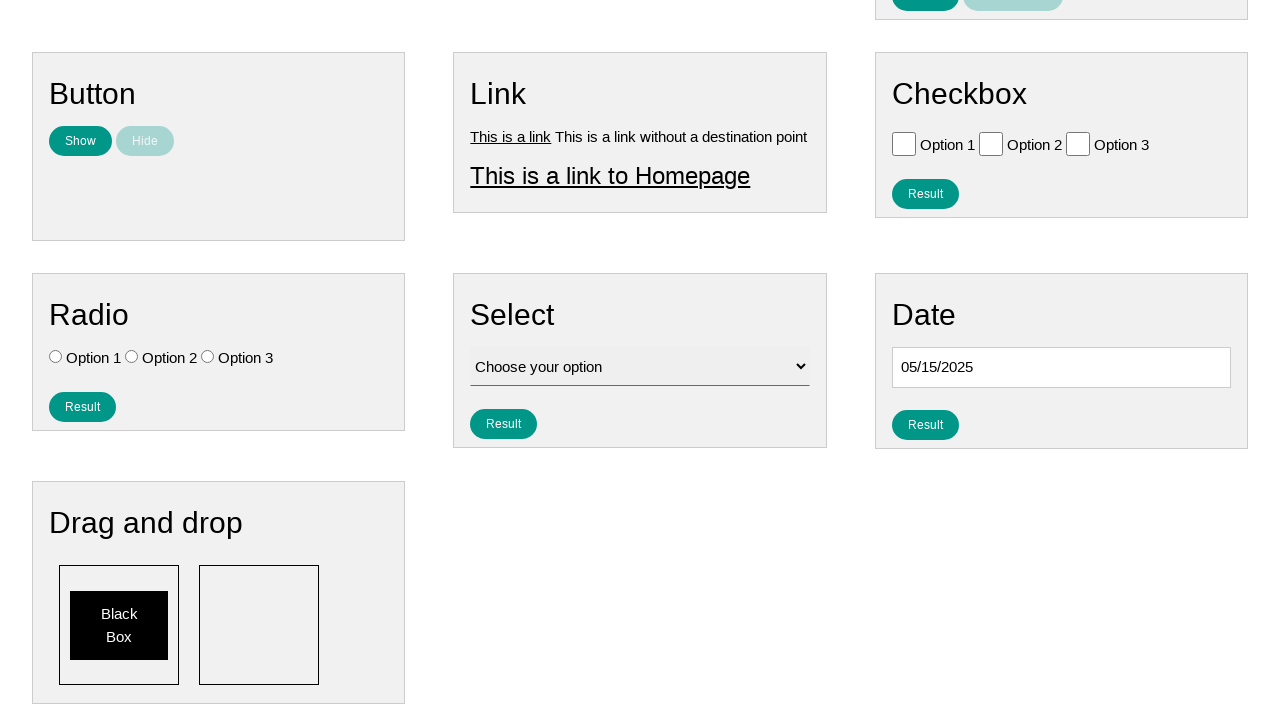